Tests hotel reservation form by filling in guest details, selecting dates, meal options, and additional plans before submitting the reservation

Starting URL: http://example.selenium.jp/reserveApp_Renewal/

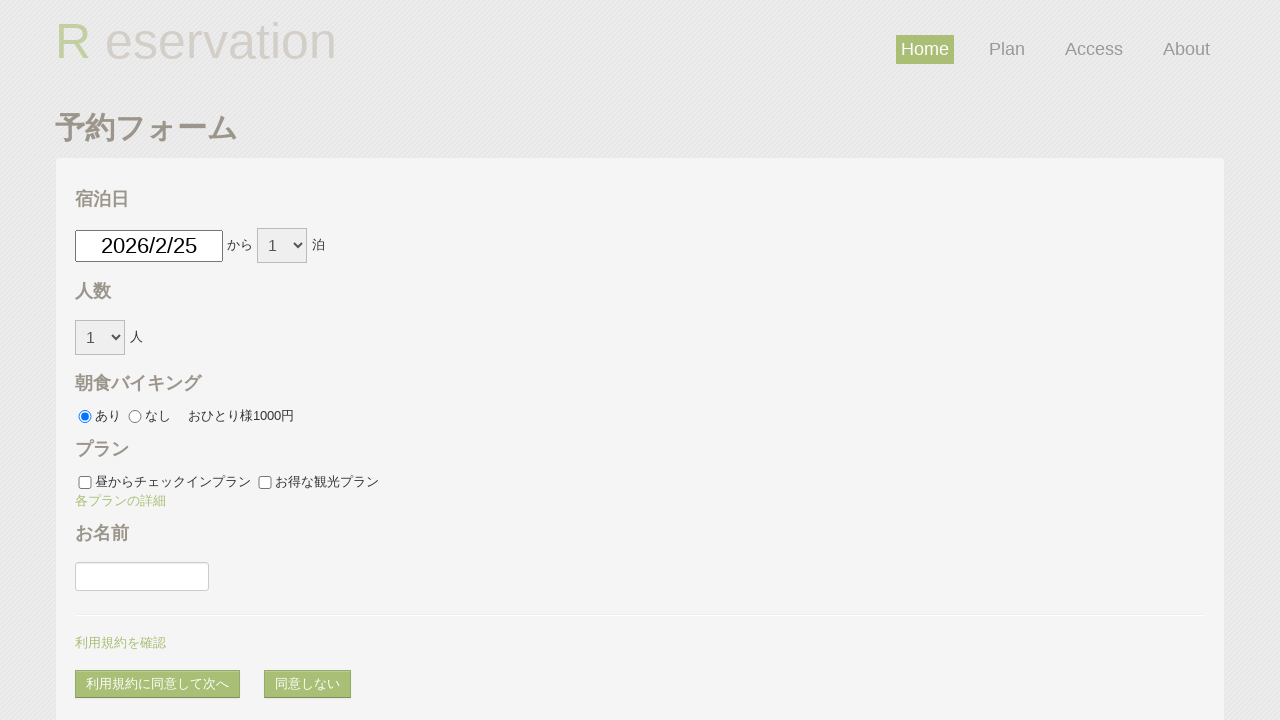

Cleared session storage to ensure clean state
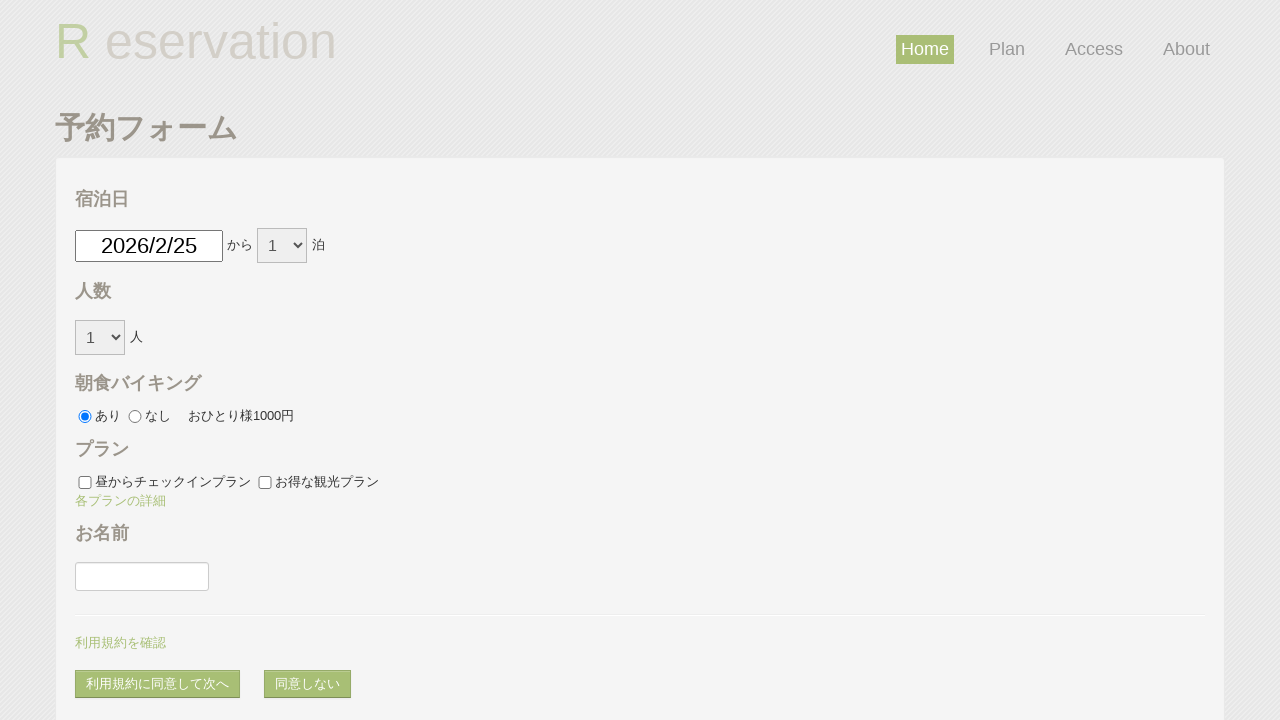

Hotel reservation form page loaded
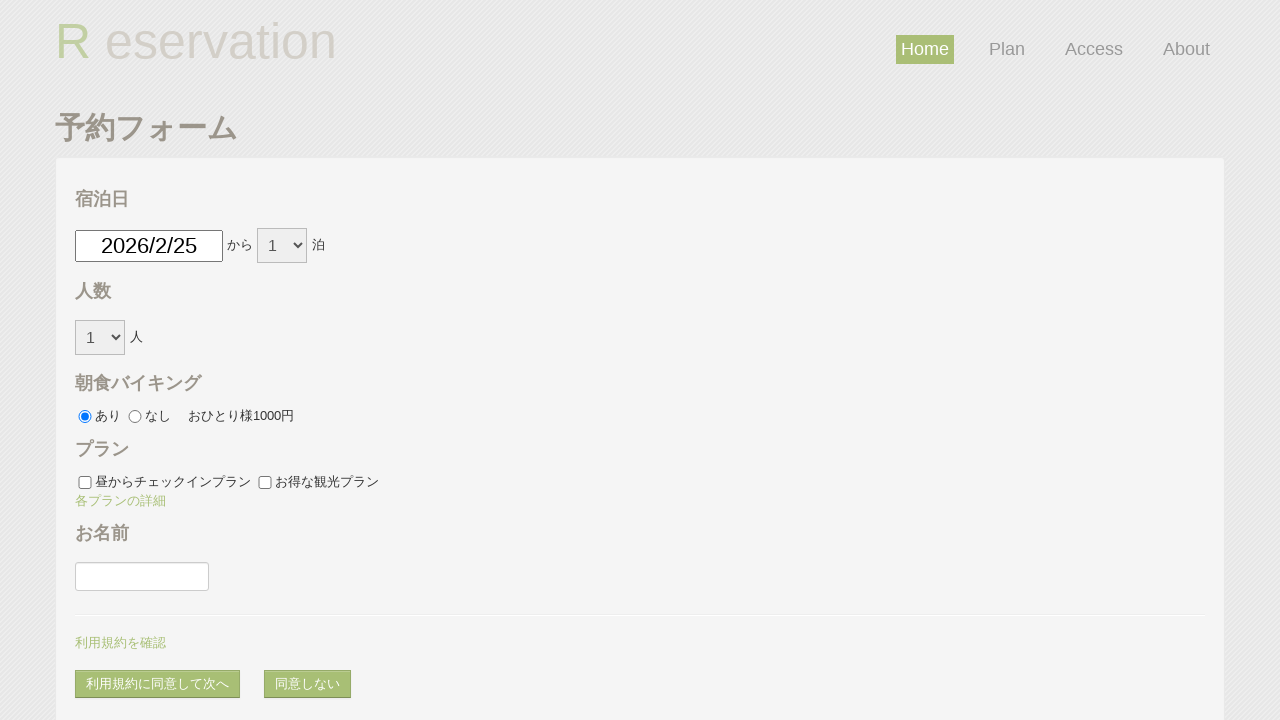

Filled reservation date with 2024-03-15 on #datePick
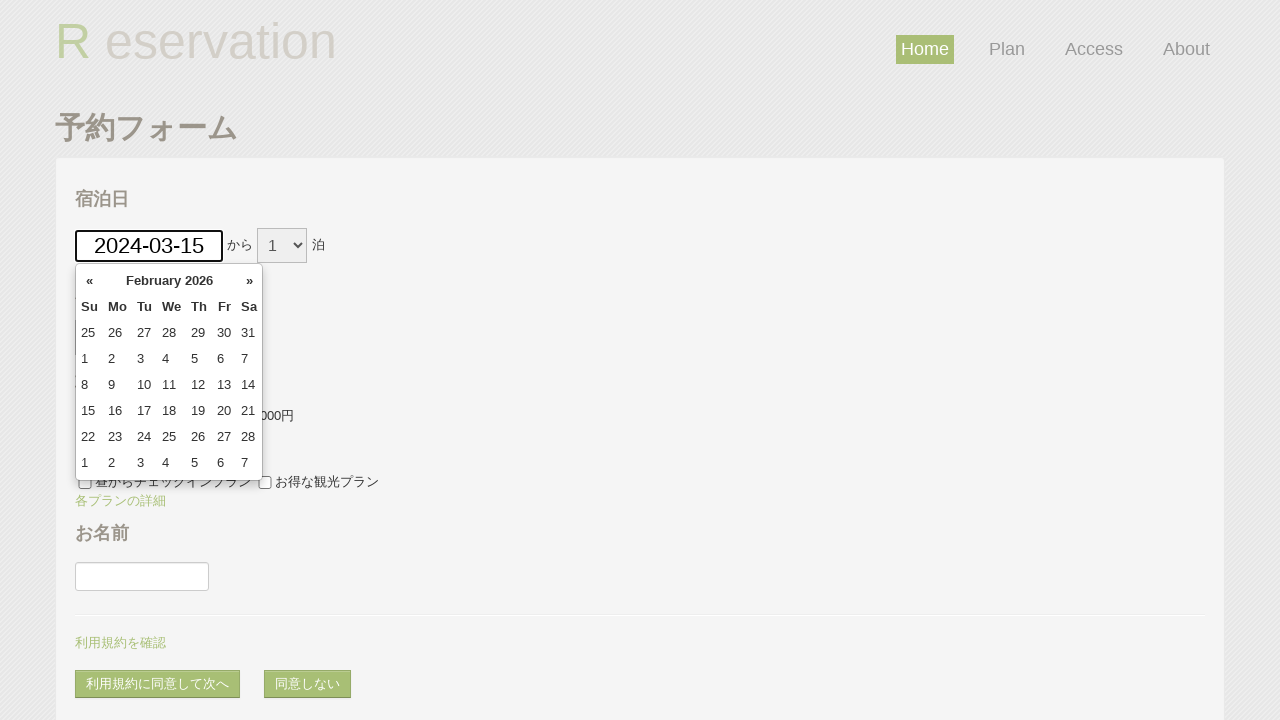

Closed datepicker with Escape key
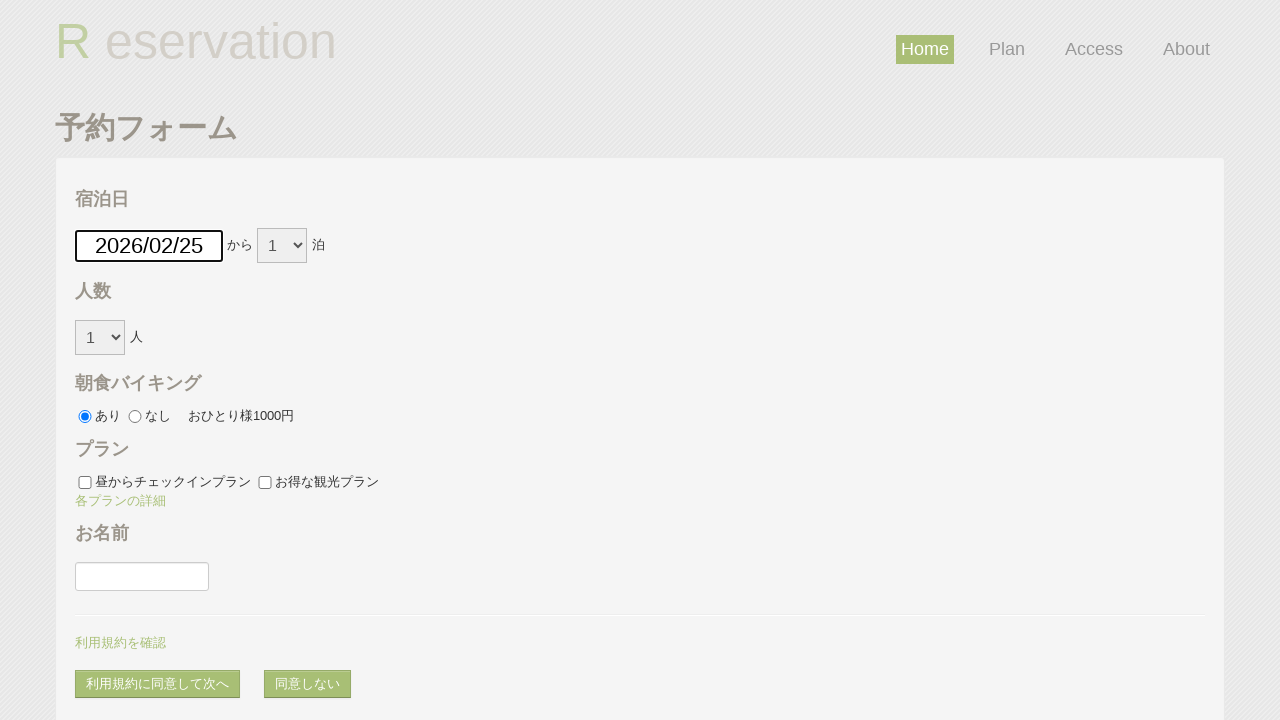

Selected 3-day reservation term on #reserve_term
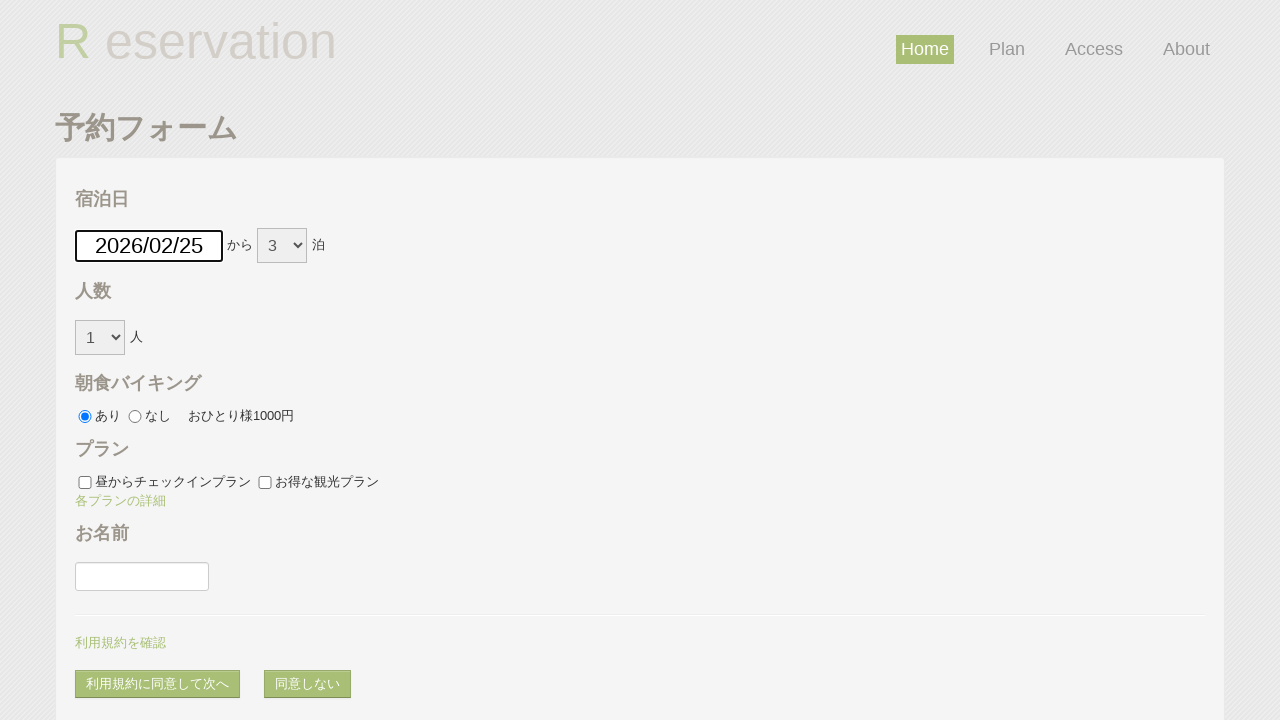

Selected 2 guests for the reservation on #headcount
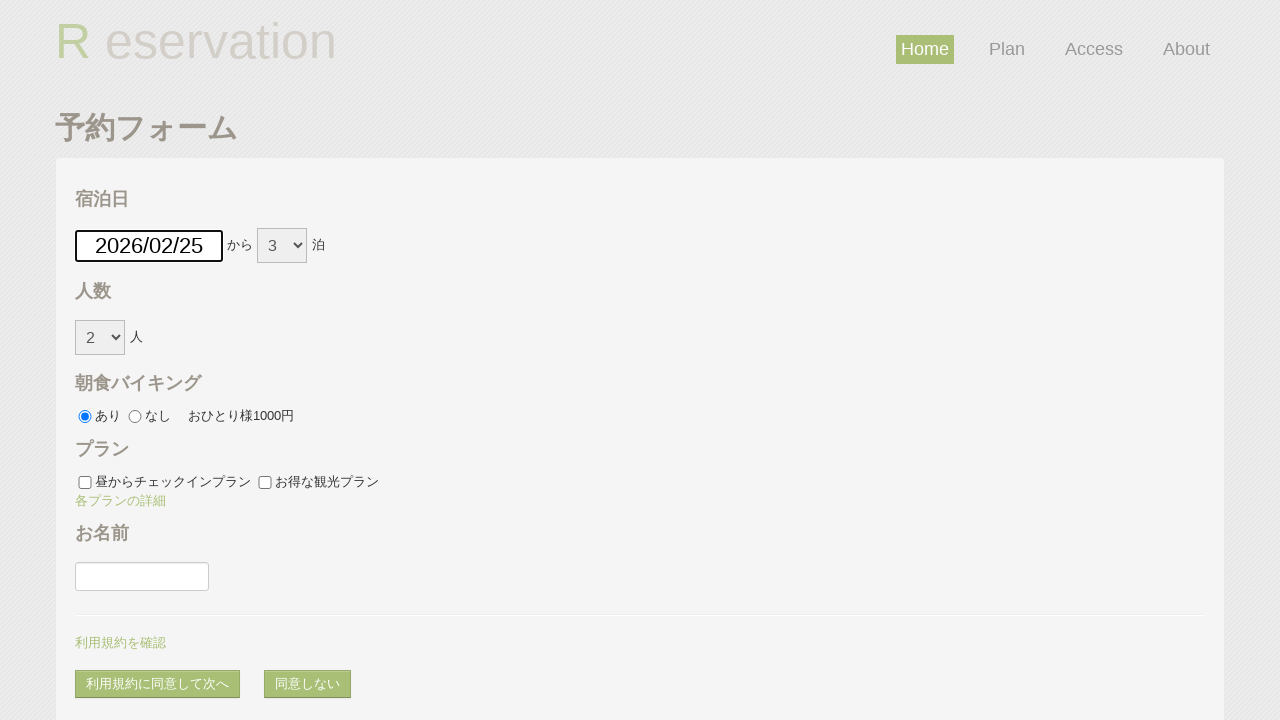

Enabled breakfast option on #breakfast_on
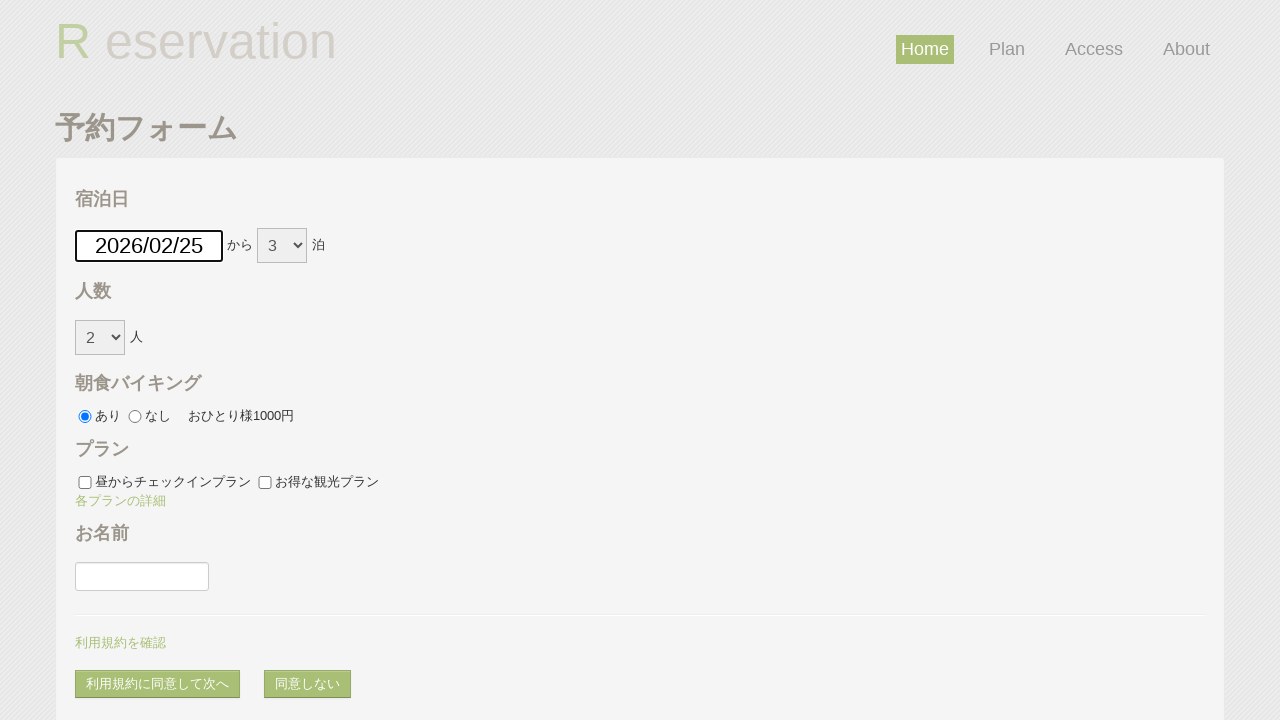

Disabled plan A (early check-in) on #plan_a
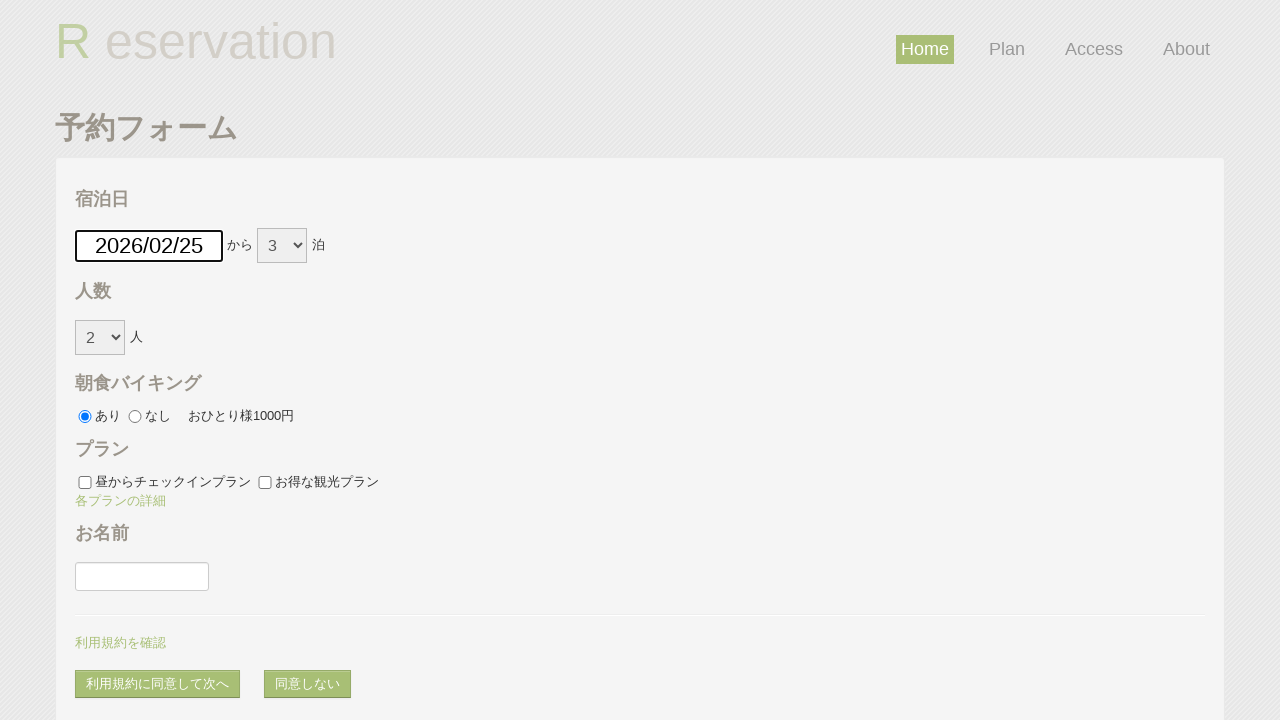

Disabled plan B (sightseeing deal) on #plan_b
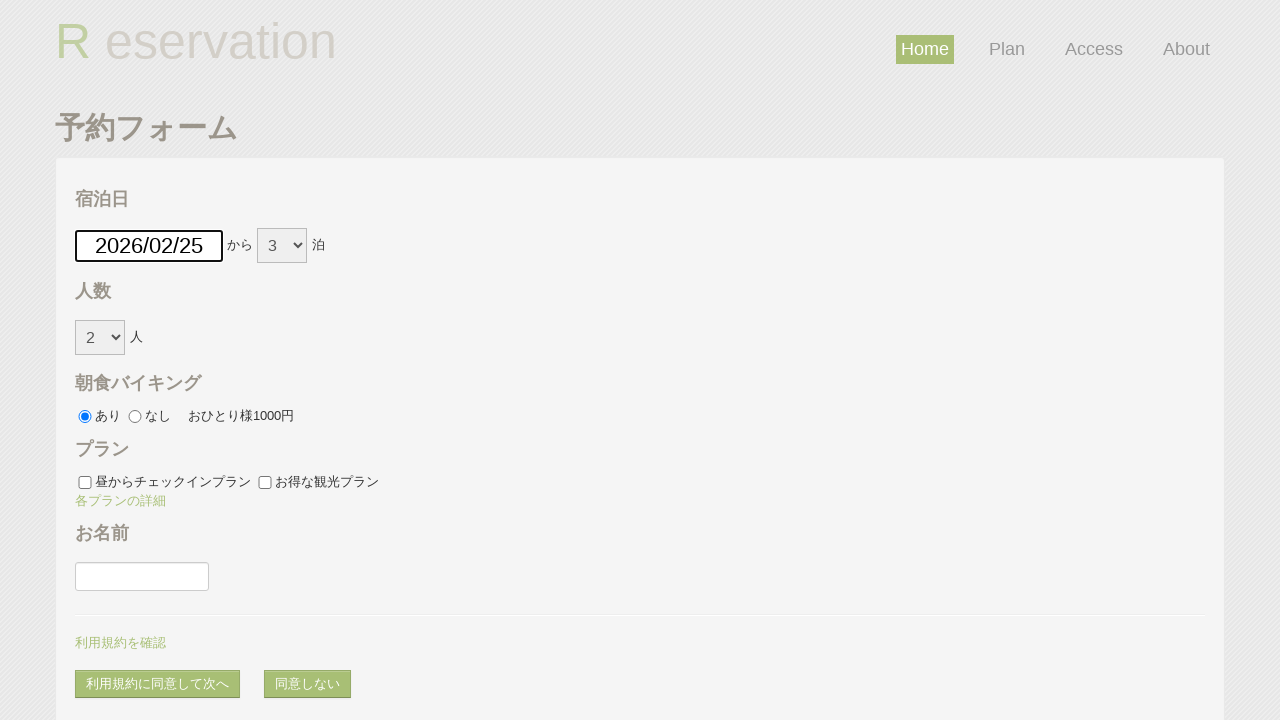

Filled guest name with 'John Smith' on #guestname
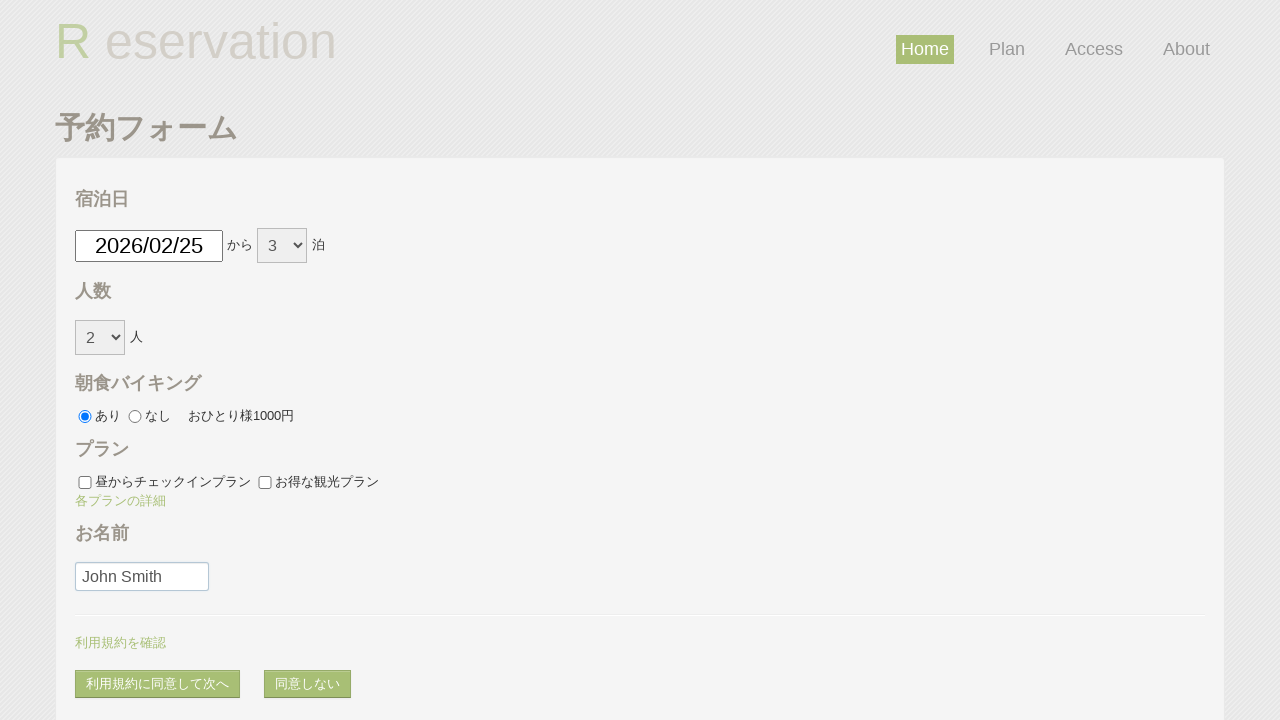

Clicked agree and submit button to proceed with reservation at (158, 684) on #agree_and_goto_next
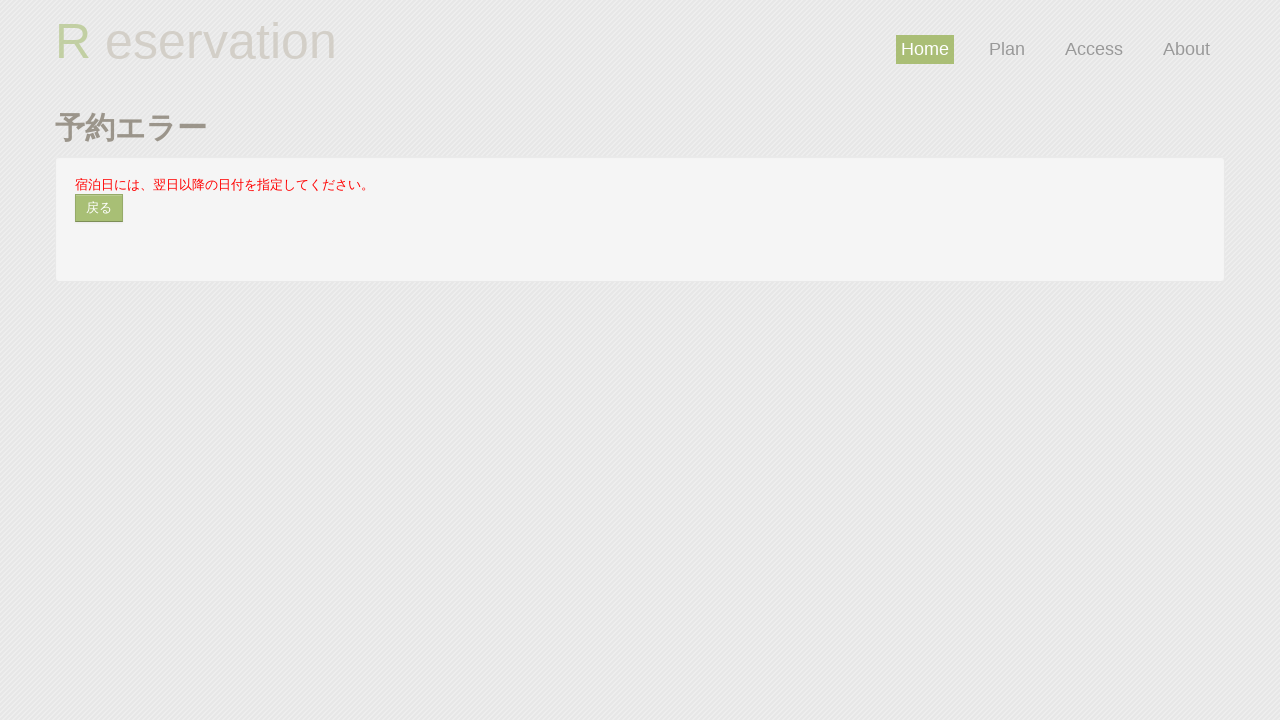

Confirmation page loaded after form submission
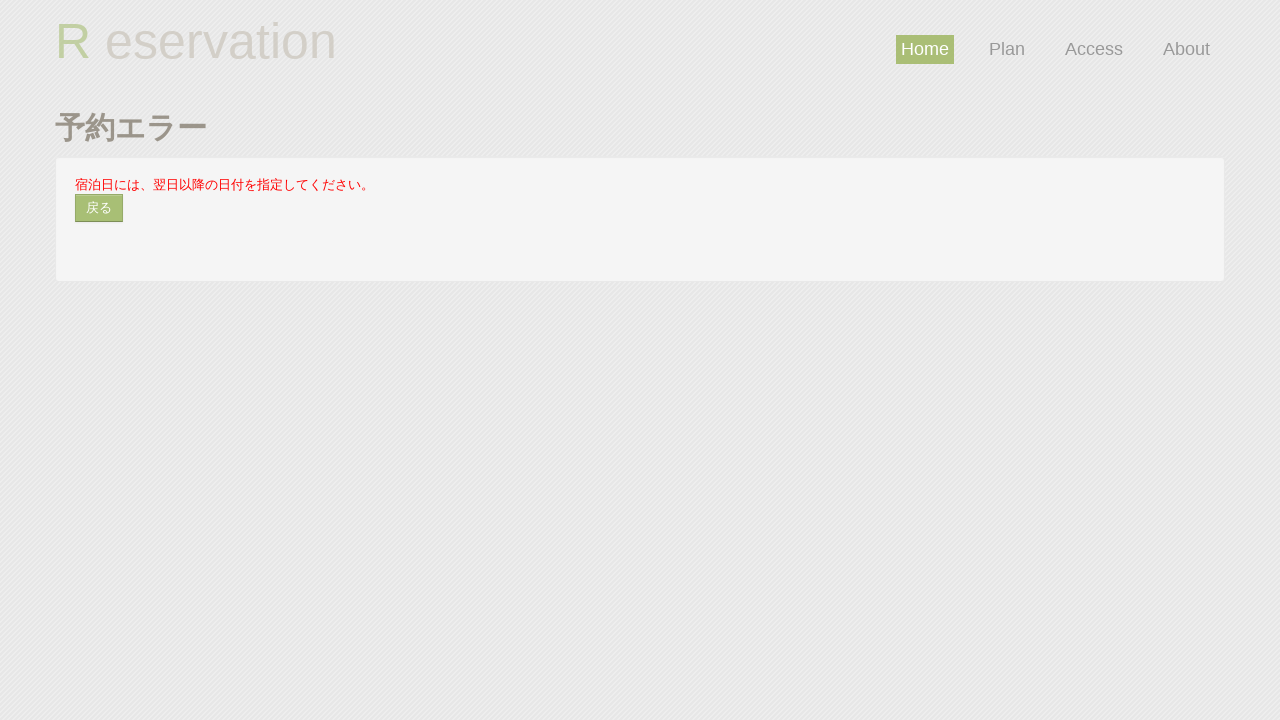

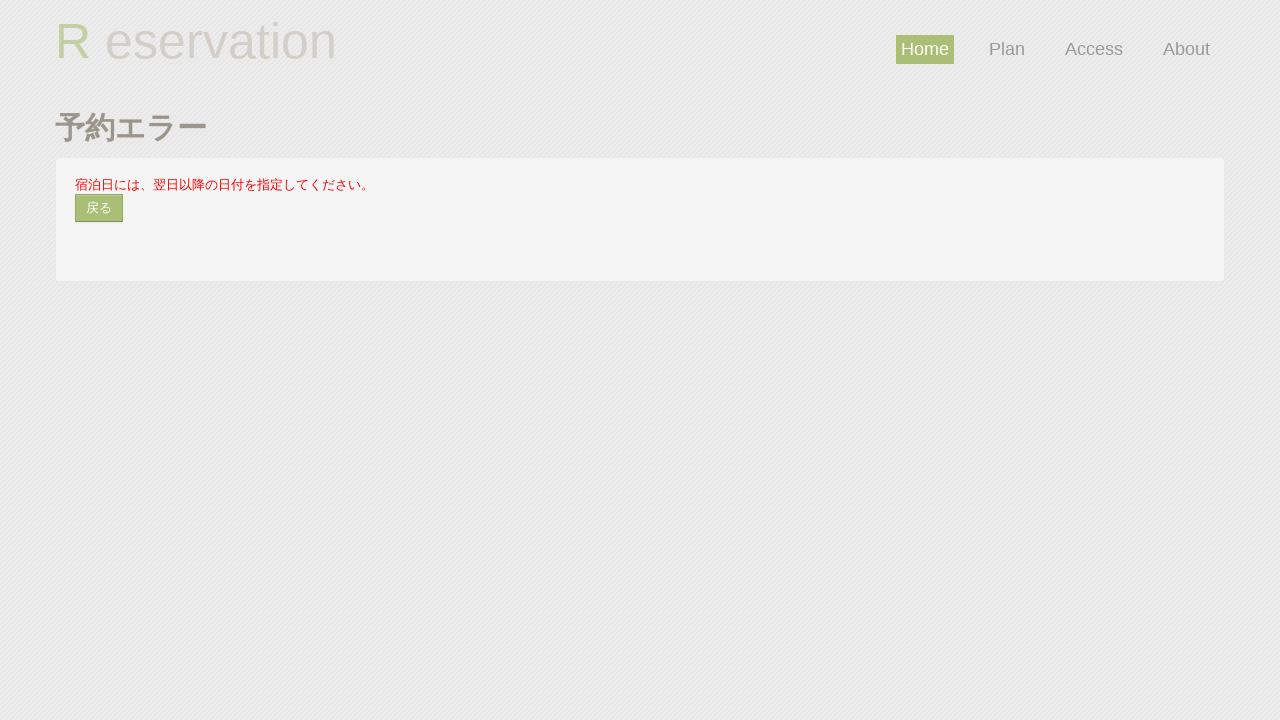